Fills out a form by entering first name and last name fields on the Formy project demo site

Starting URL: https://formy-project.herokuapp.com/form

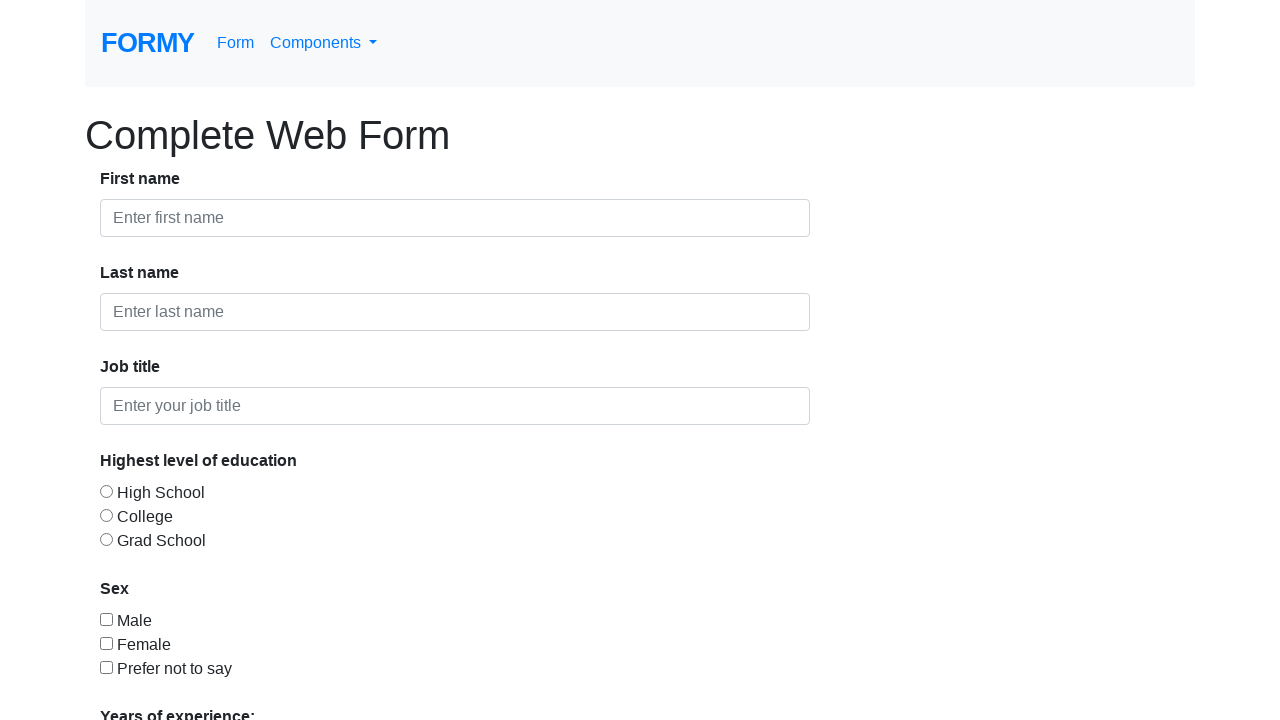

Filled first name field with 'Ana' on #first-name
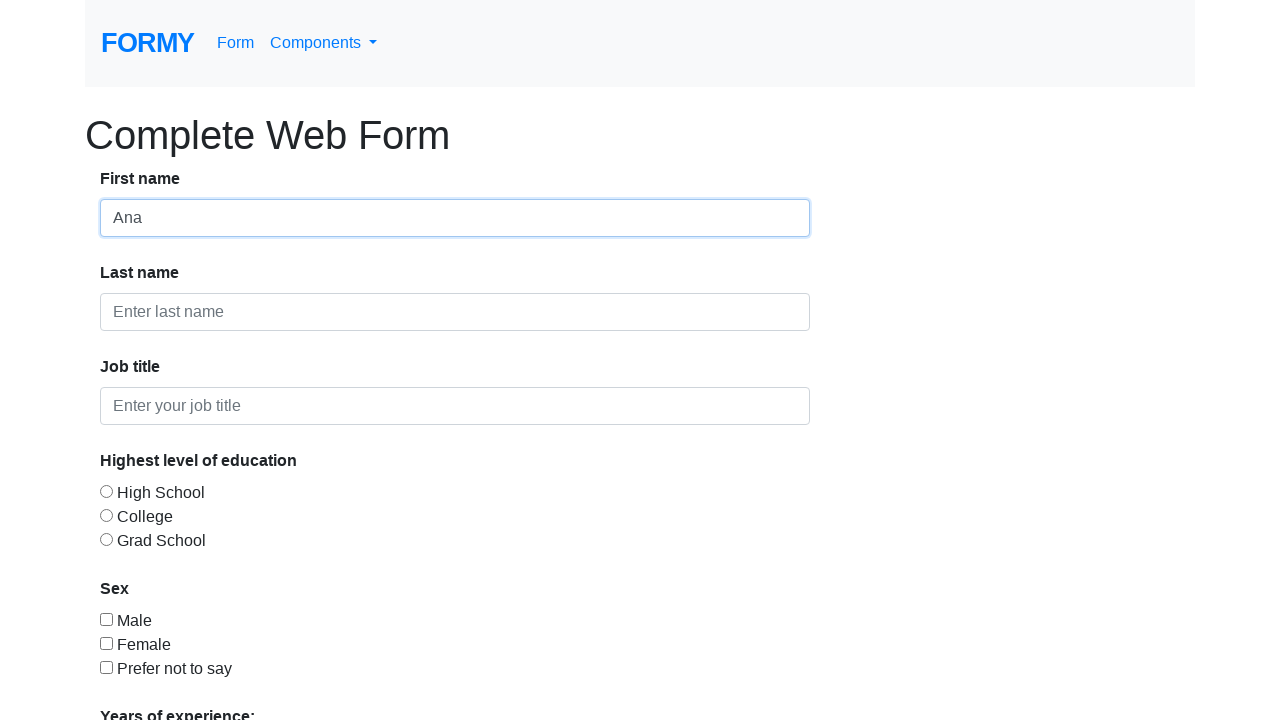

Filled last name field with 's' on #last-name
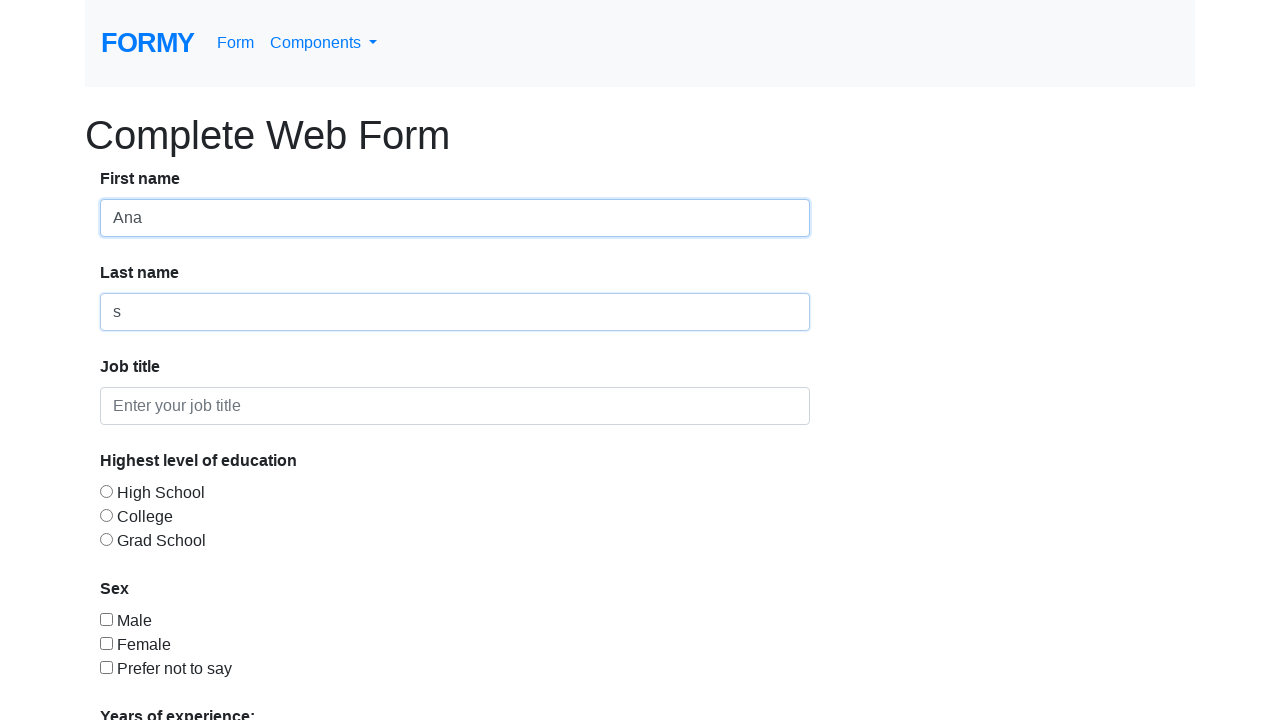

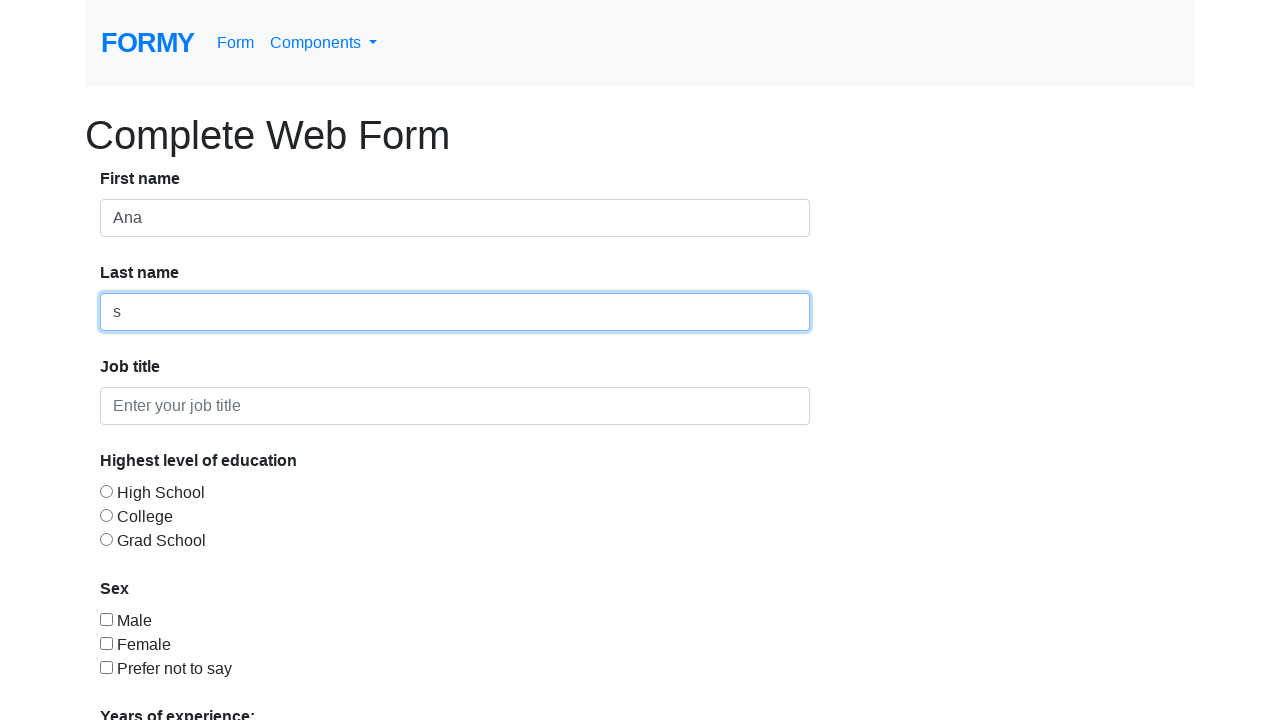